Tests radio button selection on an HTML forms page by iterating through radio buttons and clicking on specific options (milk and water)

Starting URL: http://echoecho.com/htmlforms10.htm

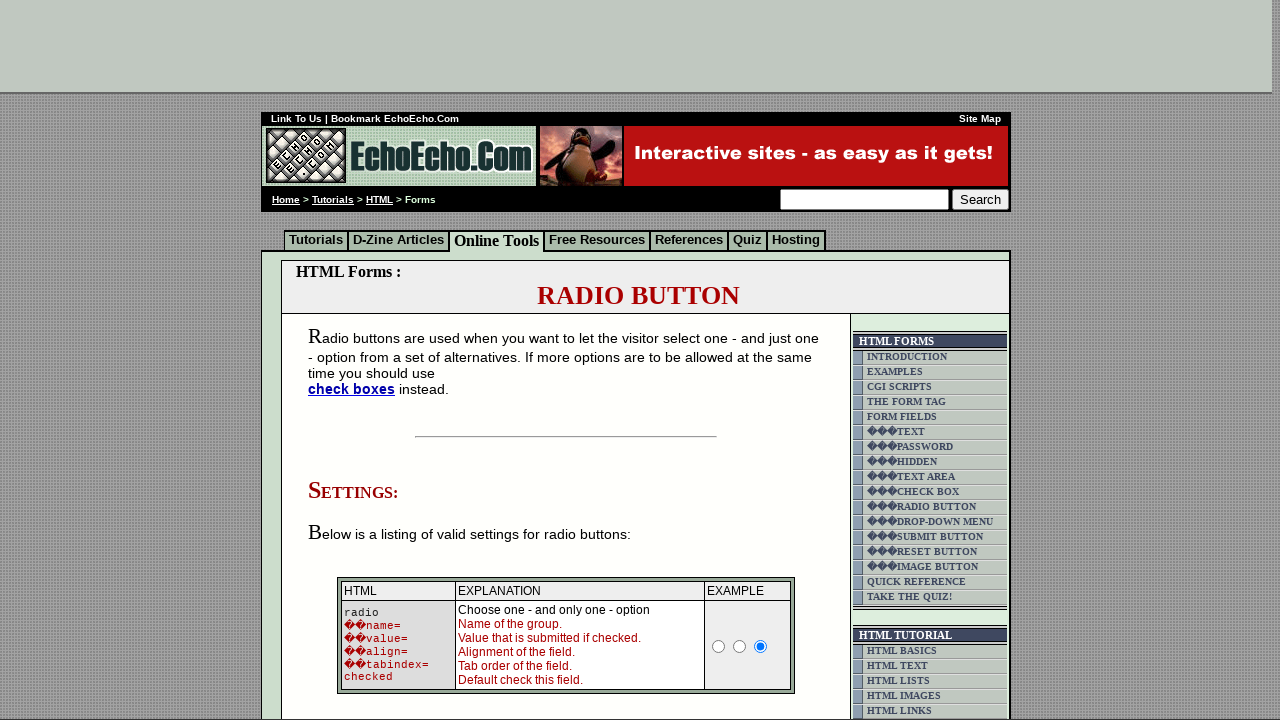

Located the radio button block on the form
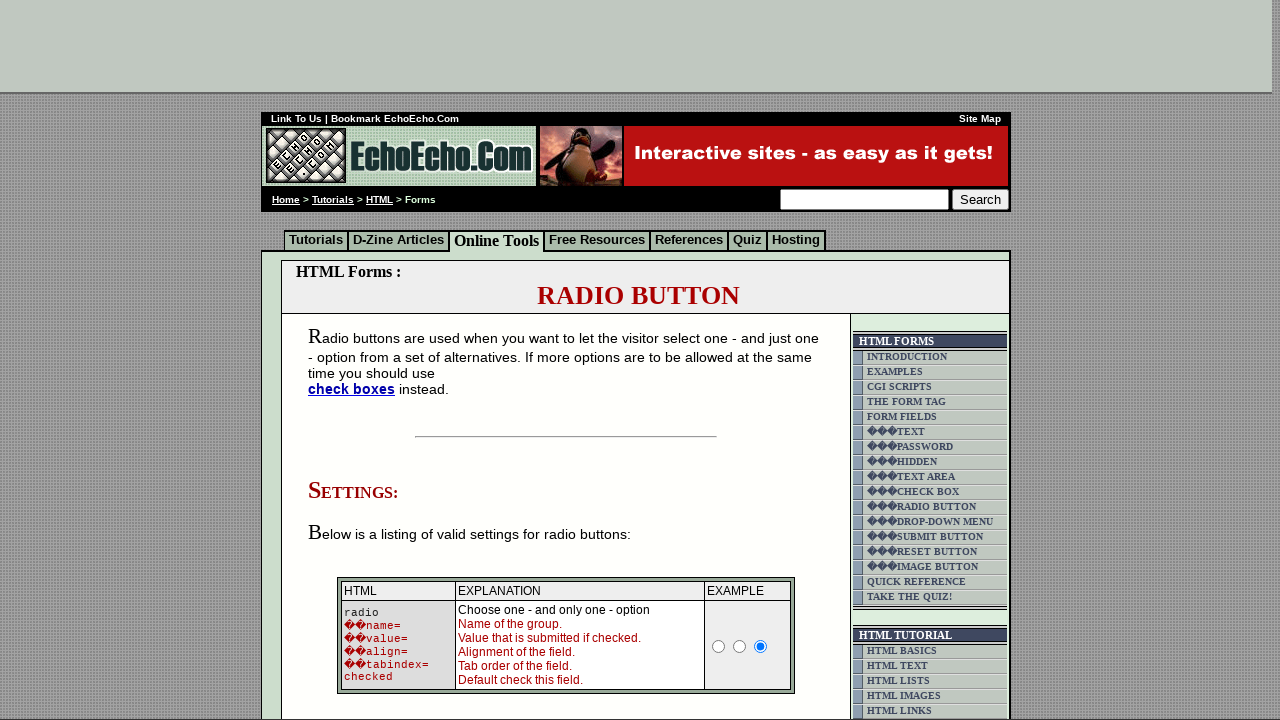

Retrieved all radio button inputs from the block
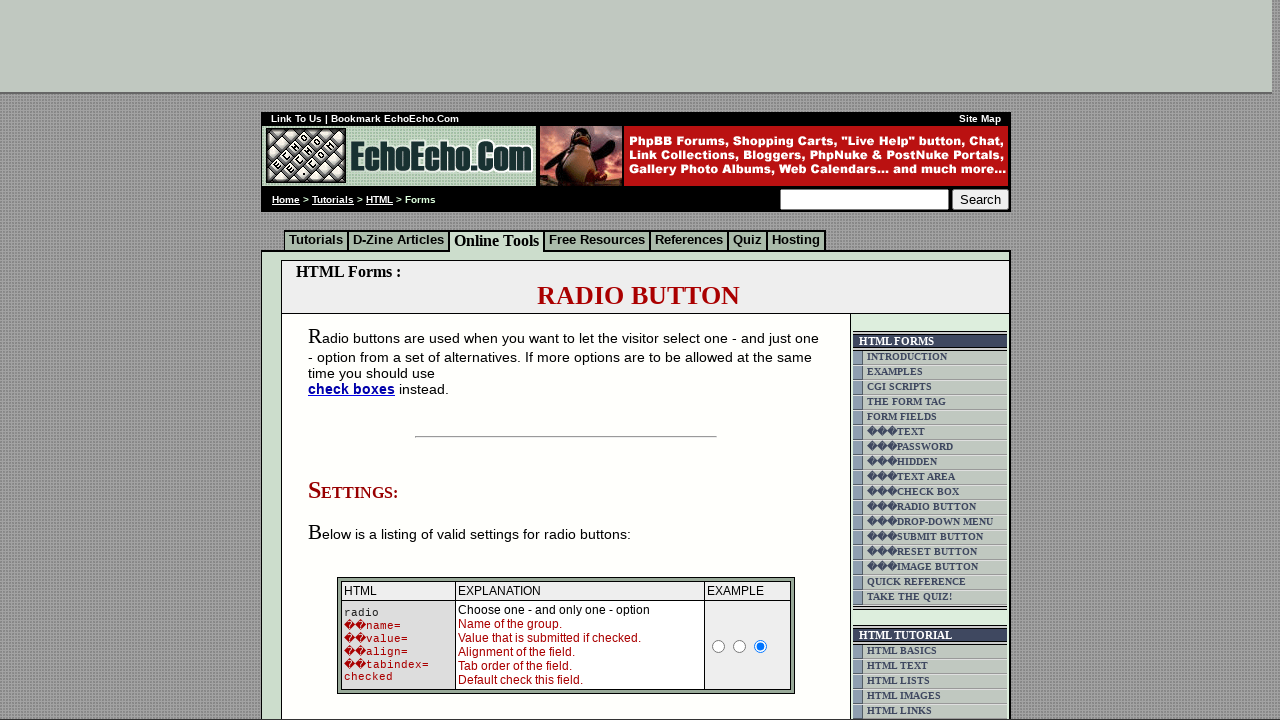

Retrieved radio button value: Milk
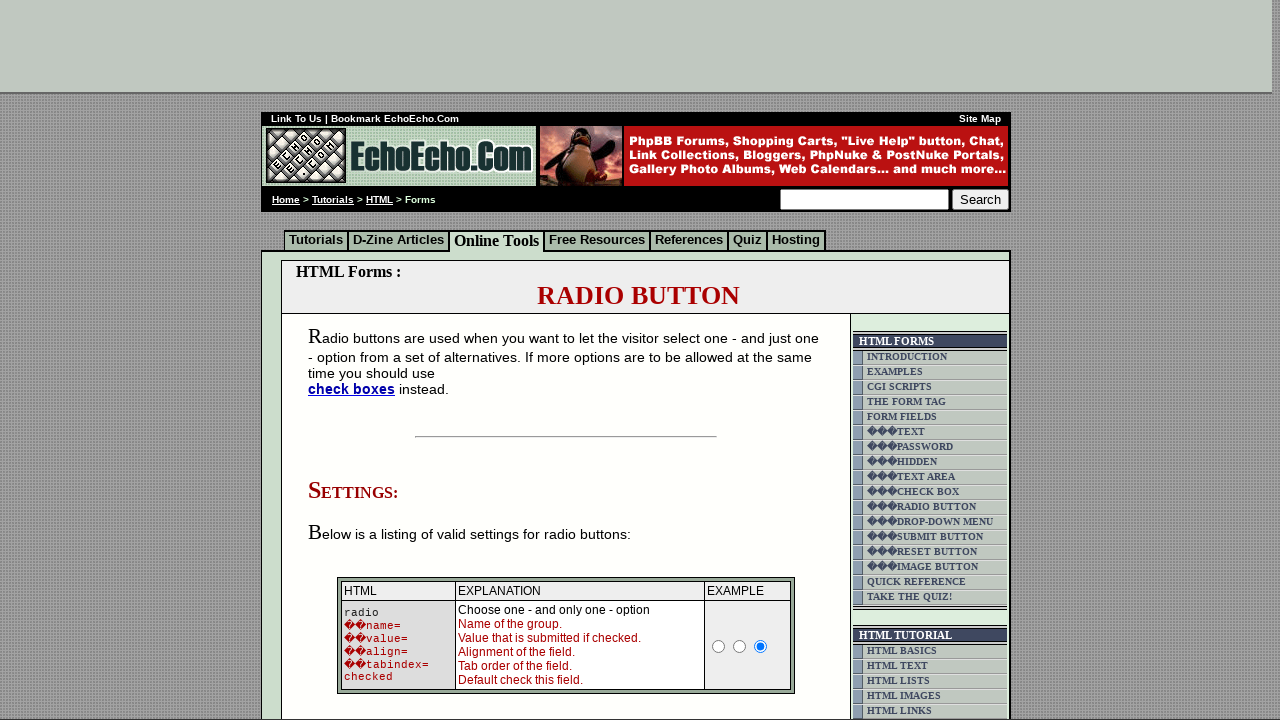

Clicked radio button for milk option at (356, 360) on (//td[@class='table5'])[2] >> input >> nth=0
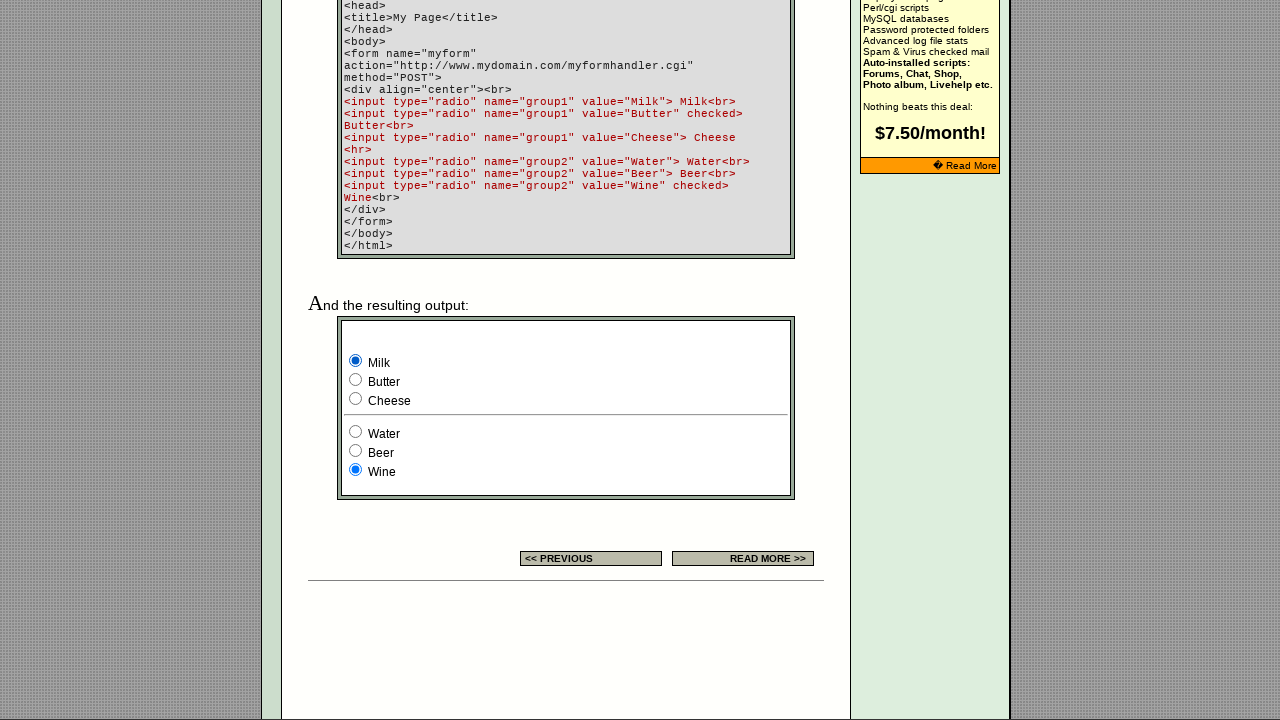

Retrieved radio button value: Butter
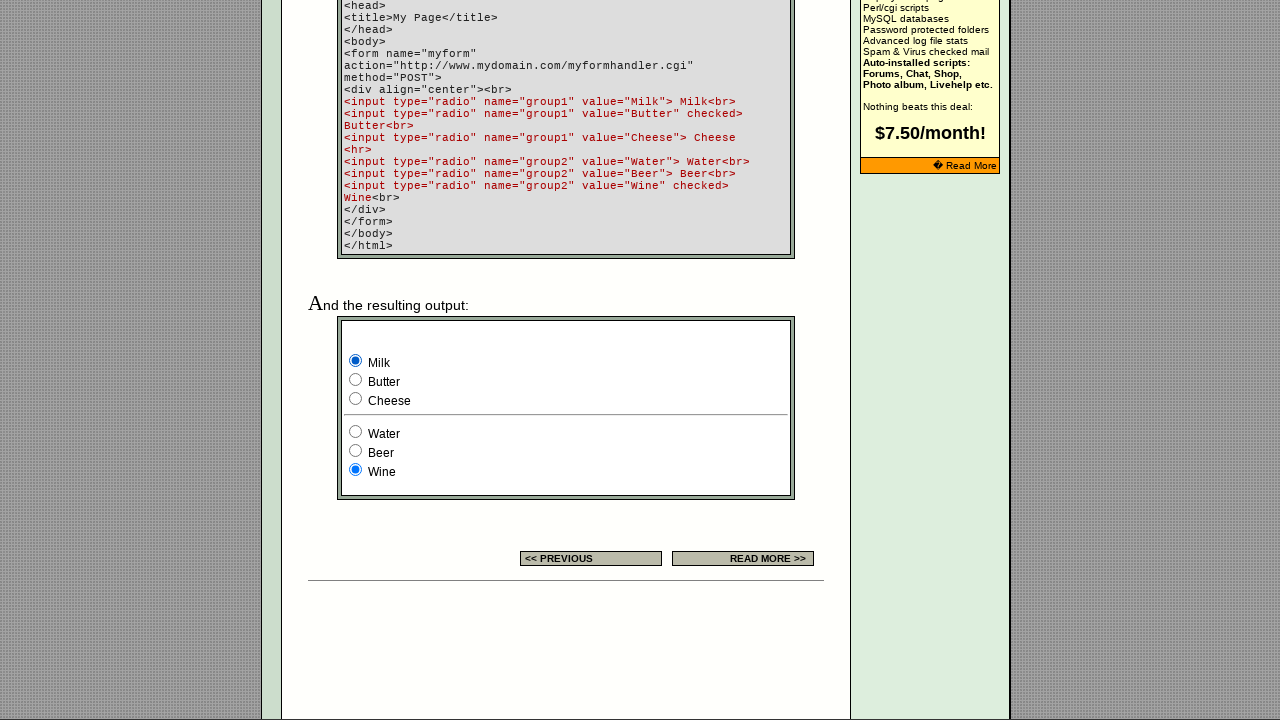

Retrieved radio button value: Cheese
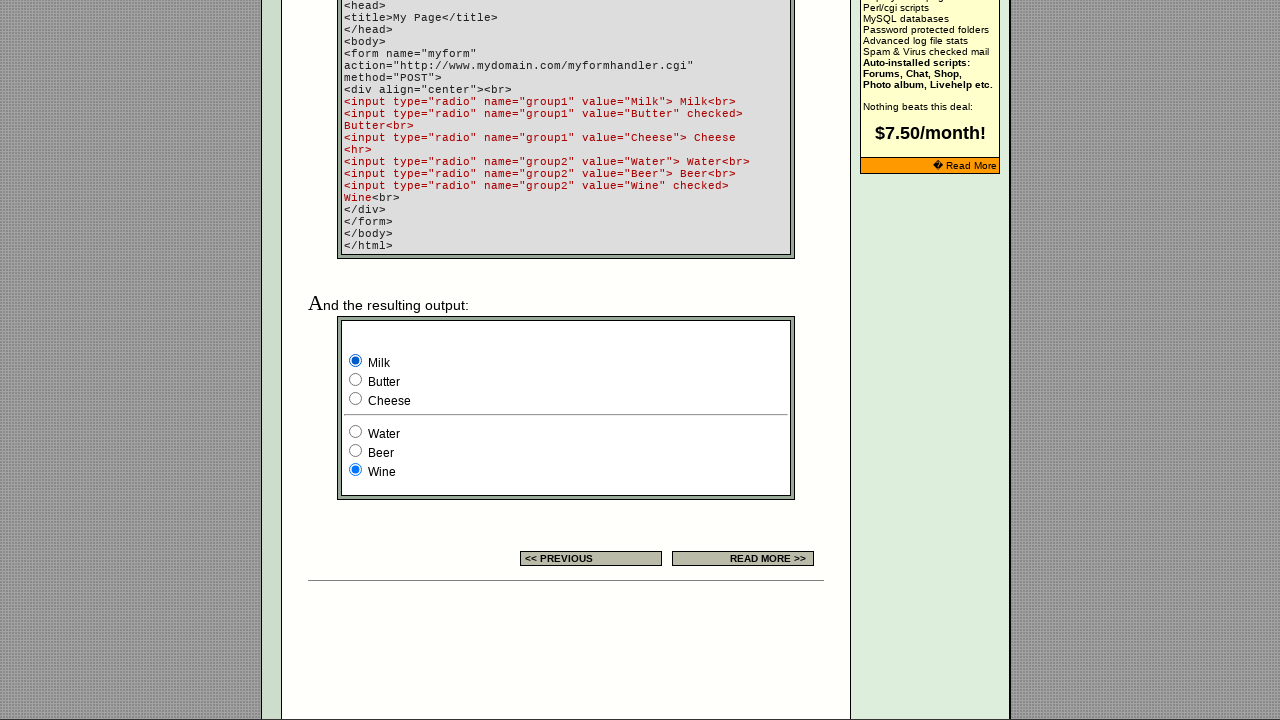

Retrieved radio button value: Water
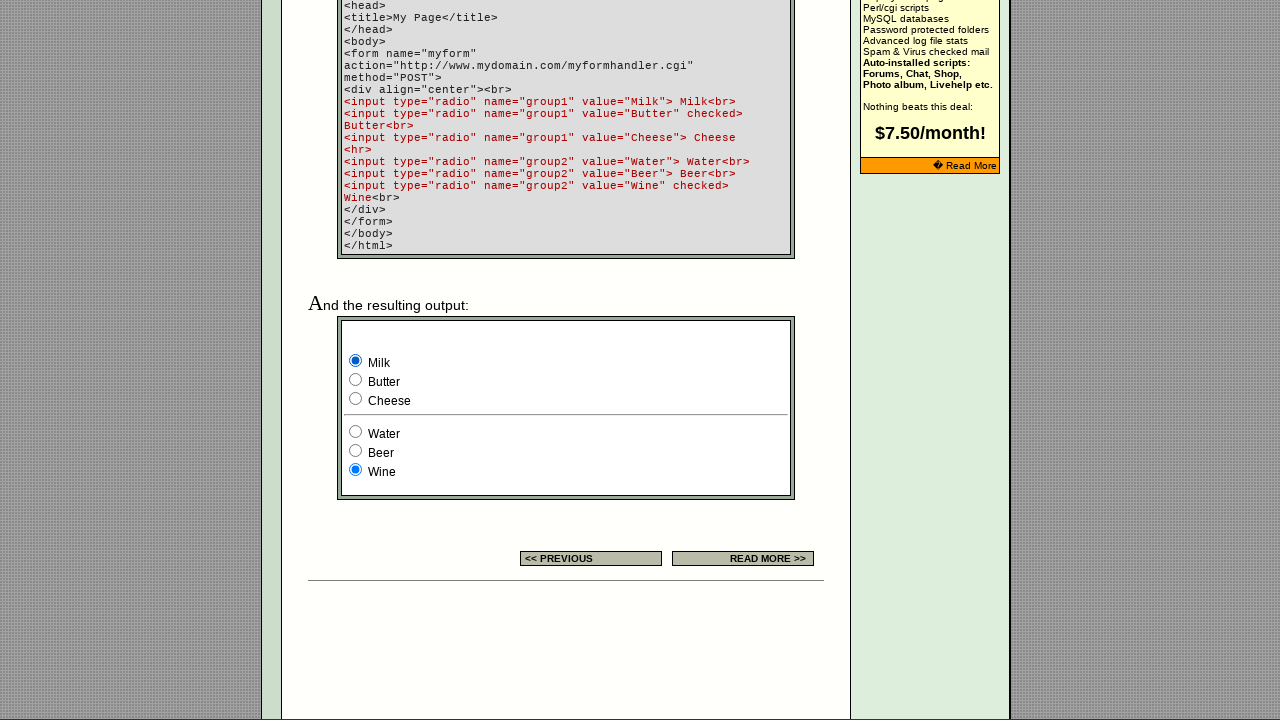

Clicked radio button for water option at (356, 432) on (//td[@class='table5'])[2] >> input >> nth=3
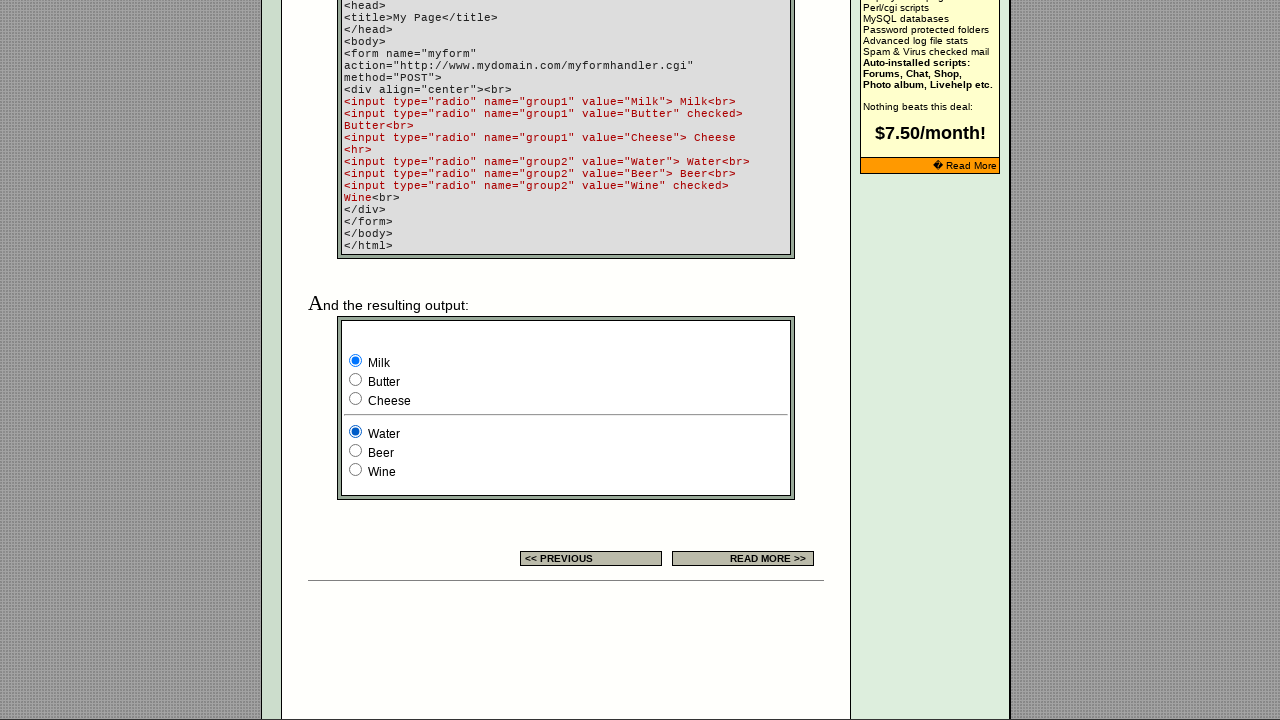

Retrieved radio button value: Beer
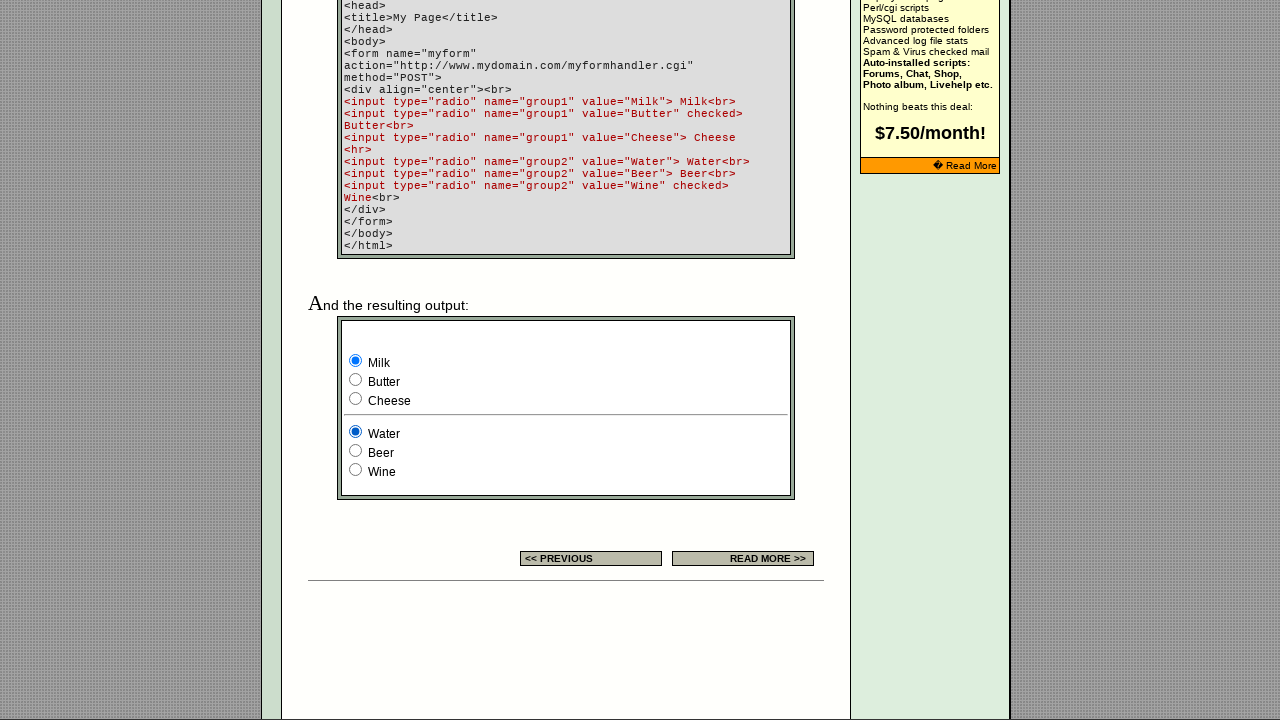

Retrieved radio button value: Wine
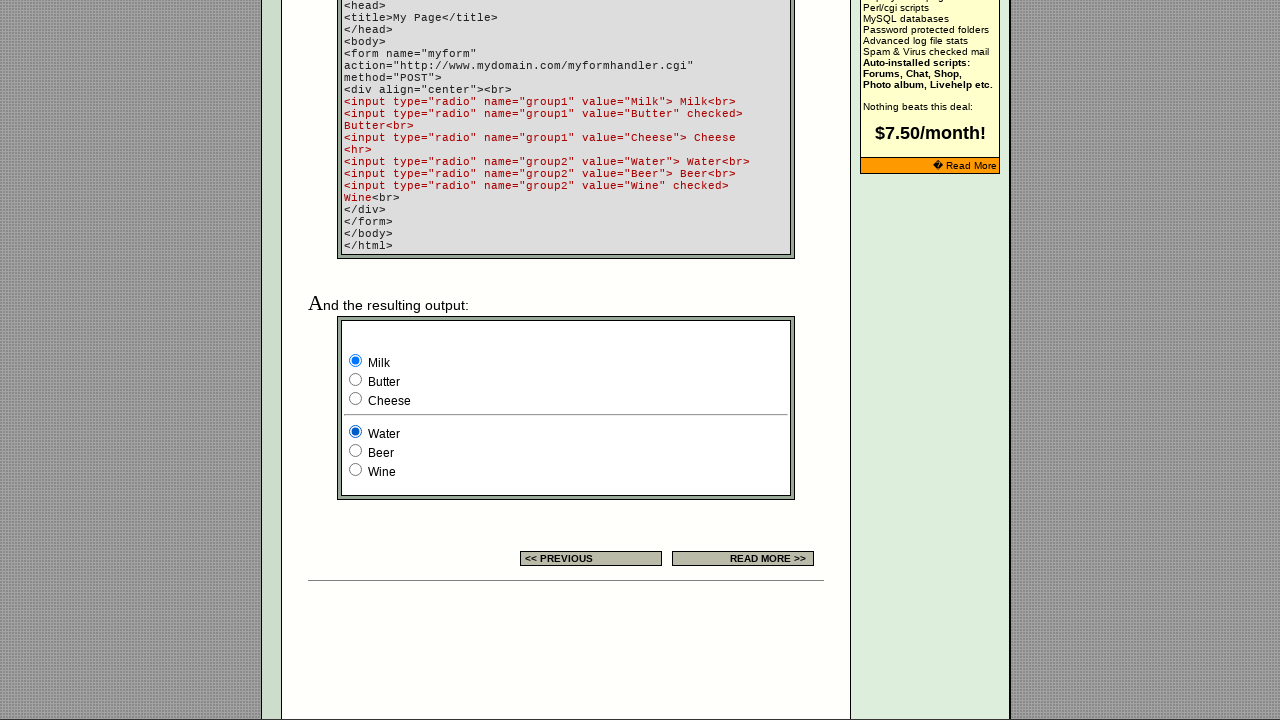

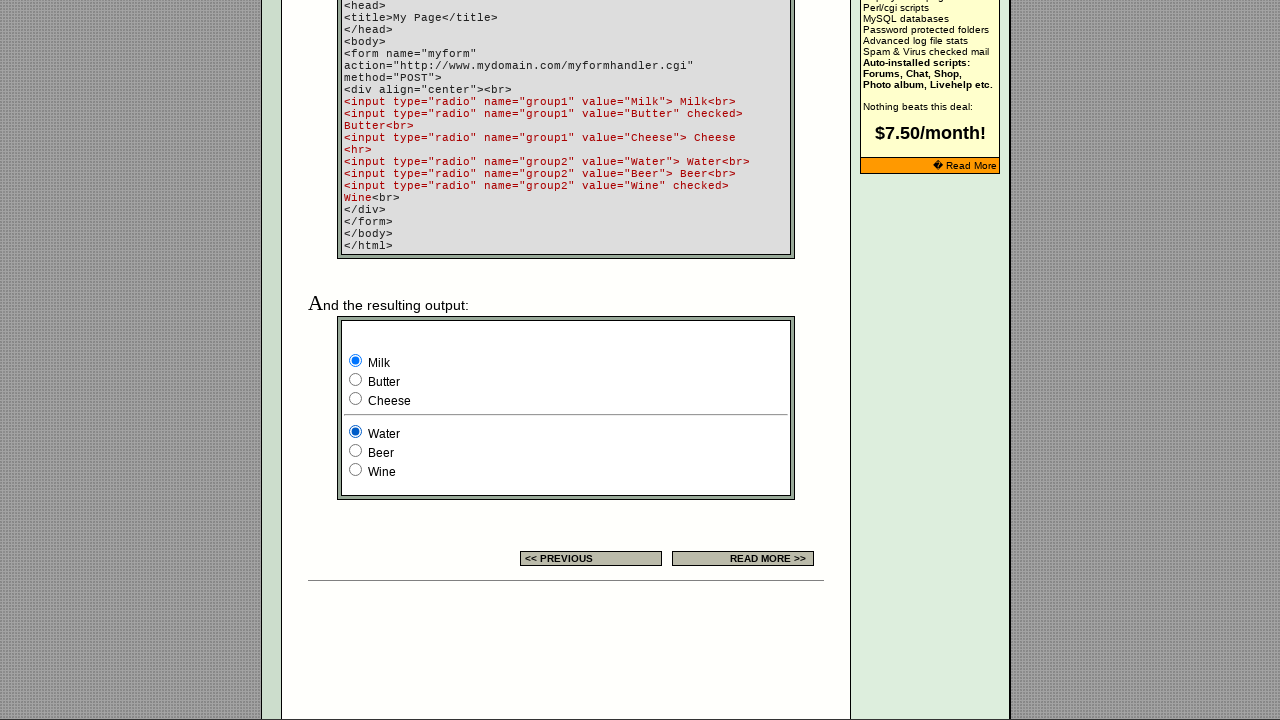